Tests pressing Home key to jump to first item in listbox.

Starting URL: https://next.fritz2.dev/headless-demo/#listbox

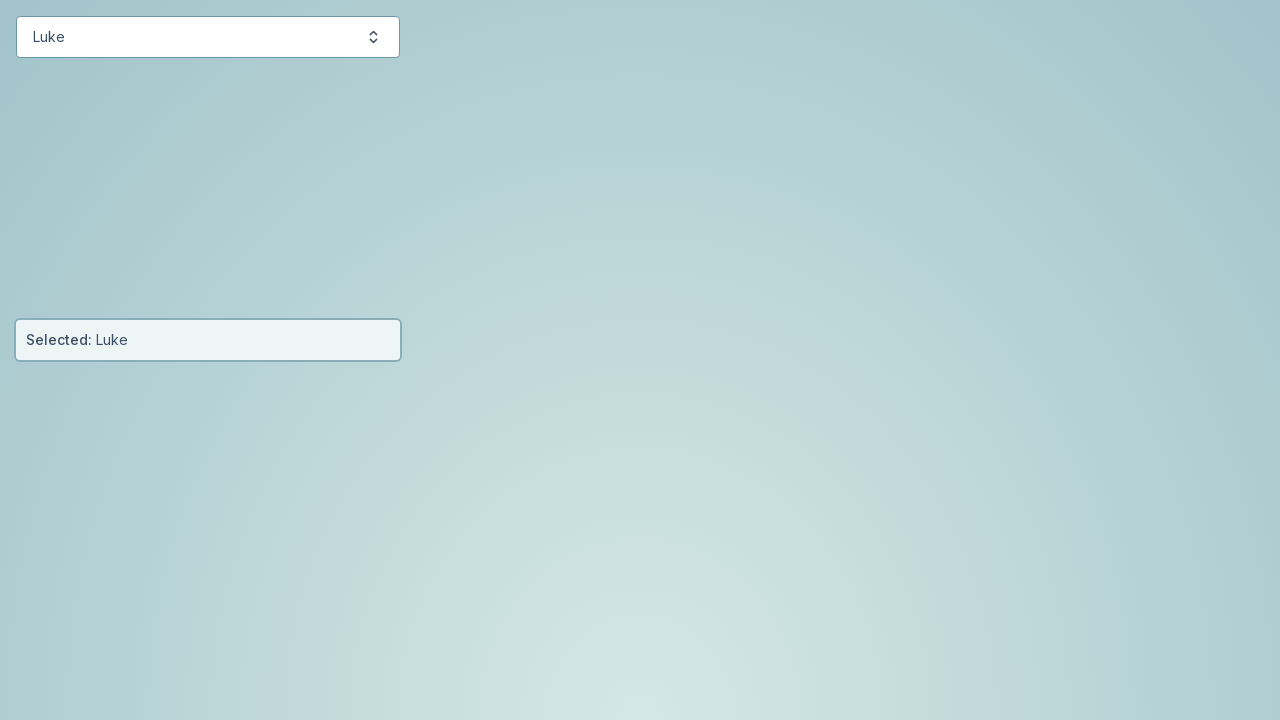

Clicked button to open listbox at (208, 37) on #starwars-button
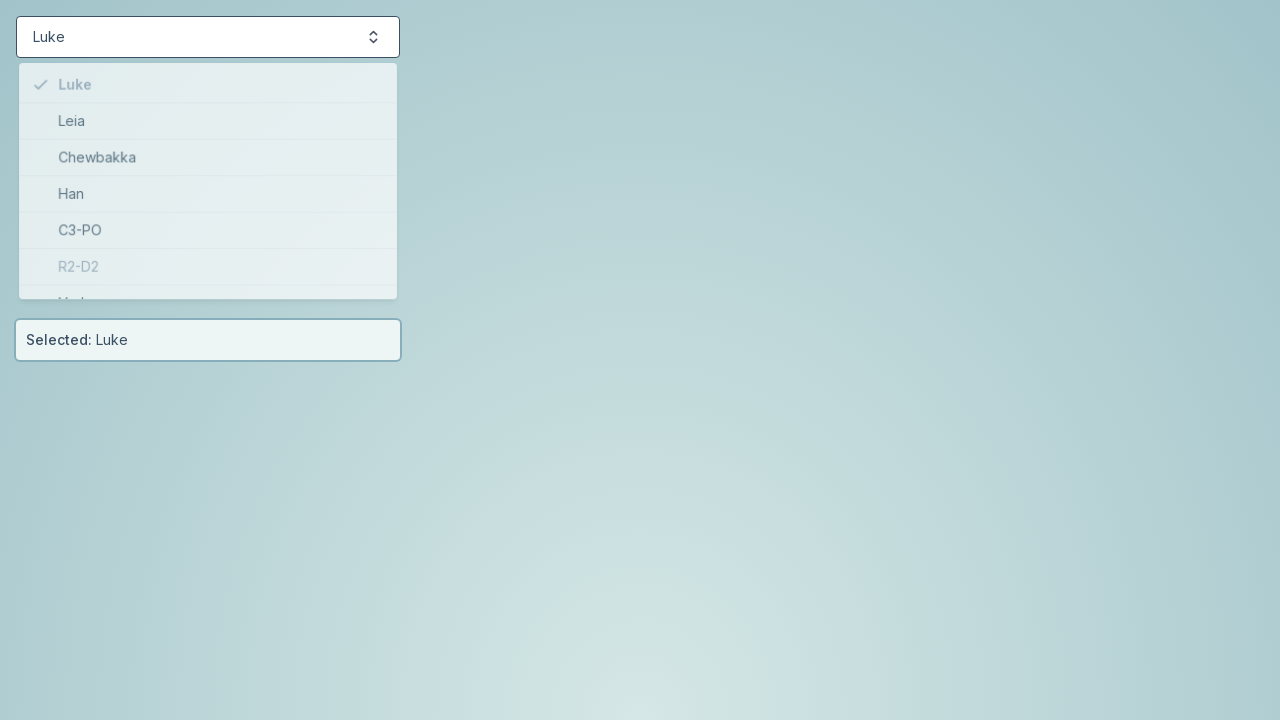

Listbox items loaded
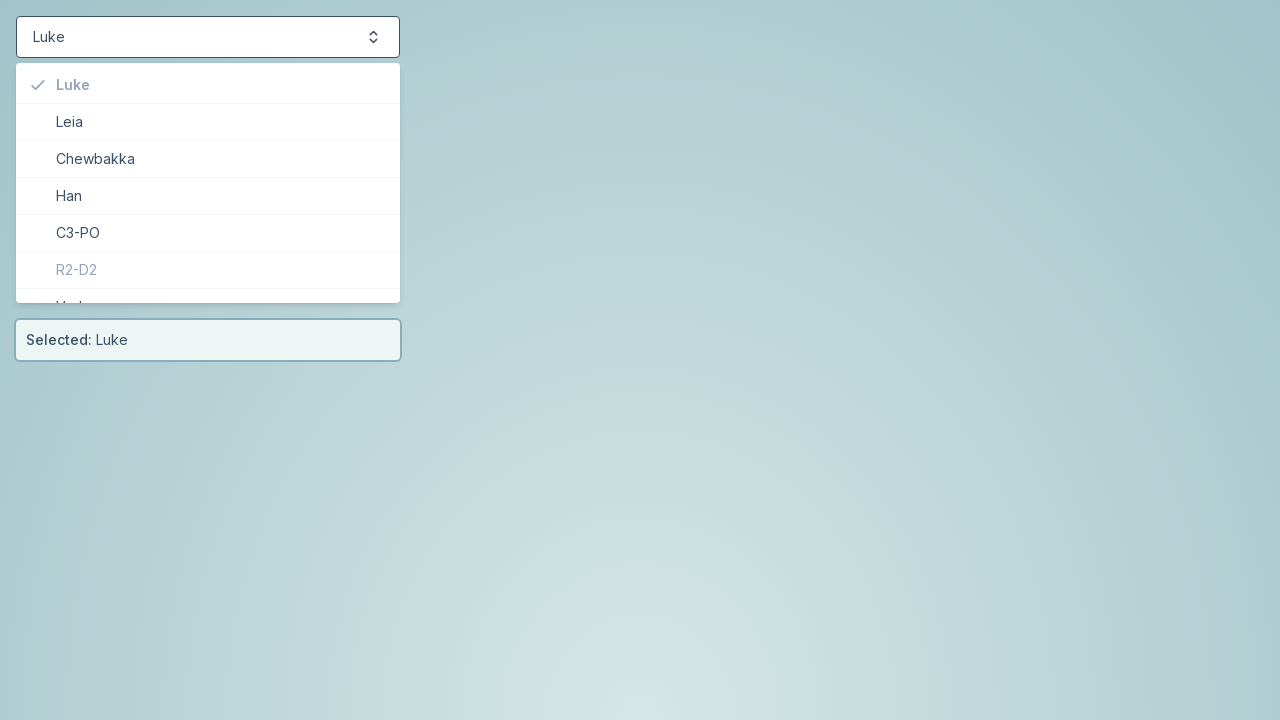

Pressed Home key to jump to first item in listbox on #starwars-items
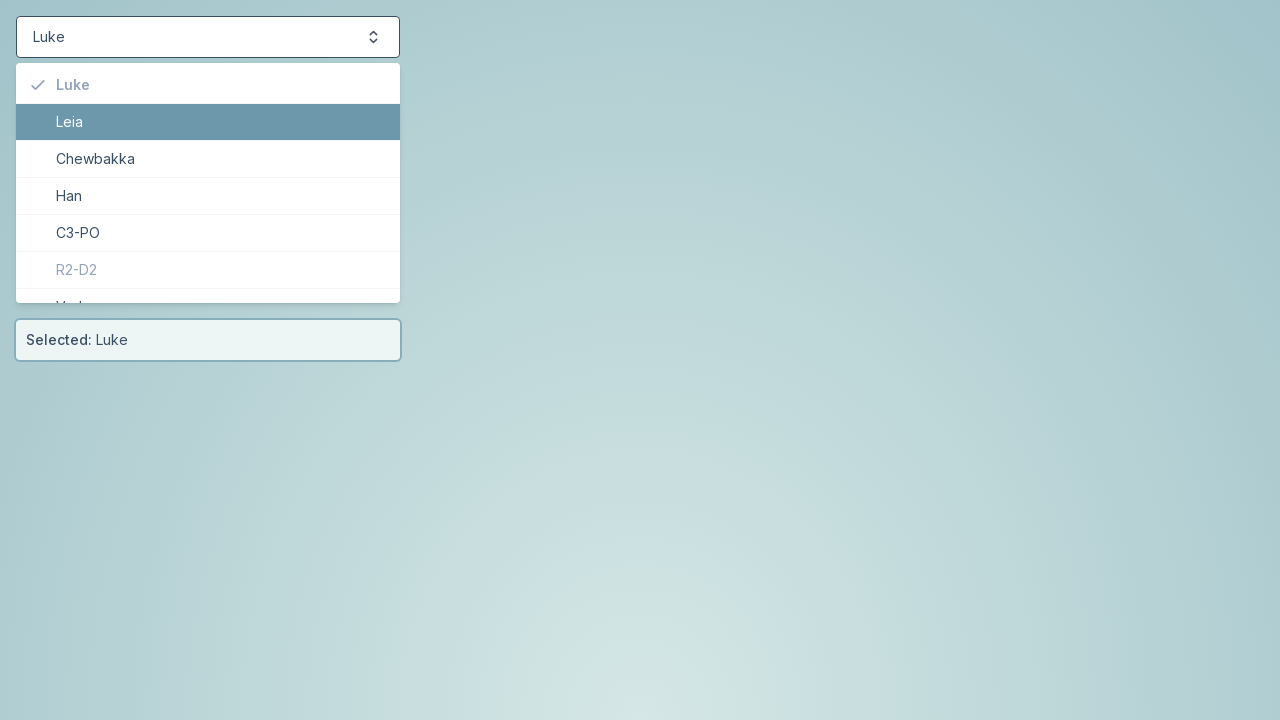

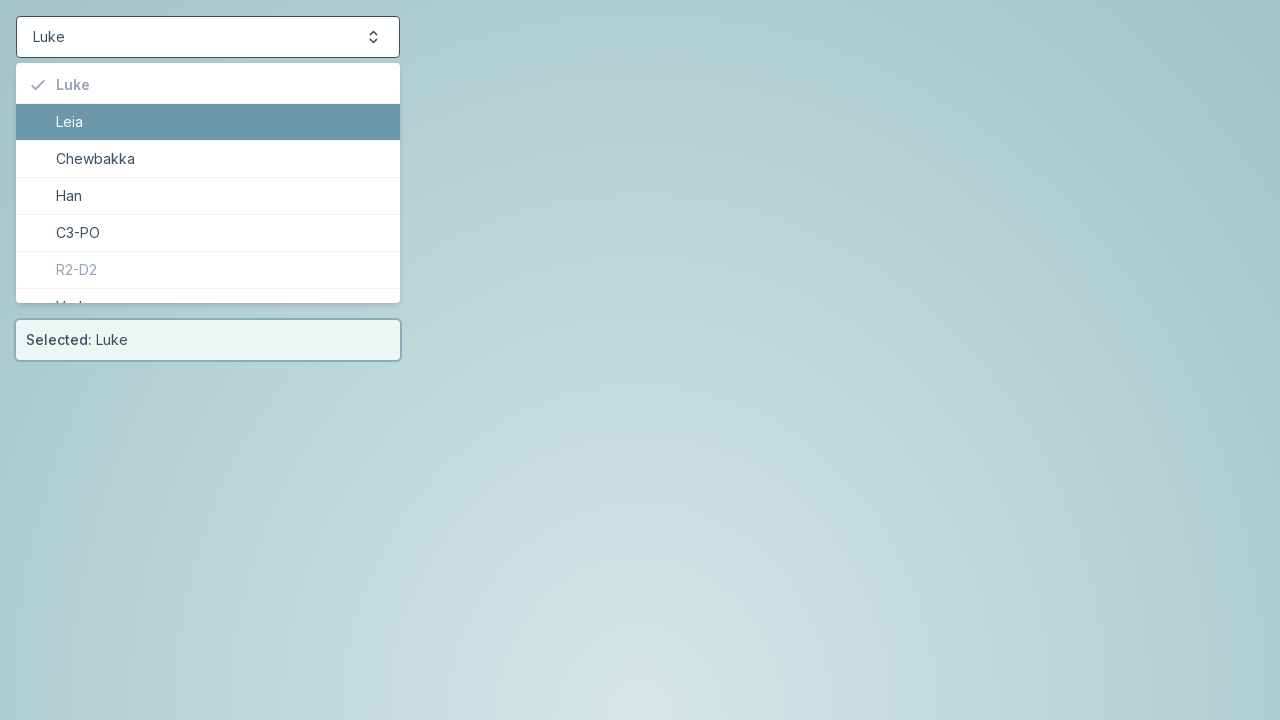